Scrolls to a footer element on the WebdriverIO page

Starting URL: https://webdriver.io/

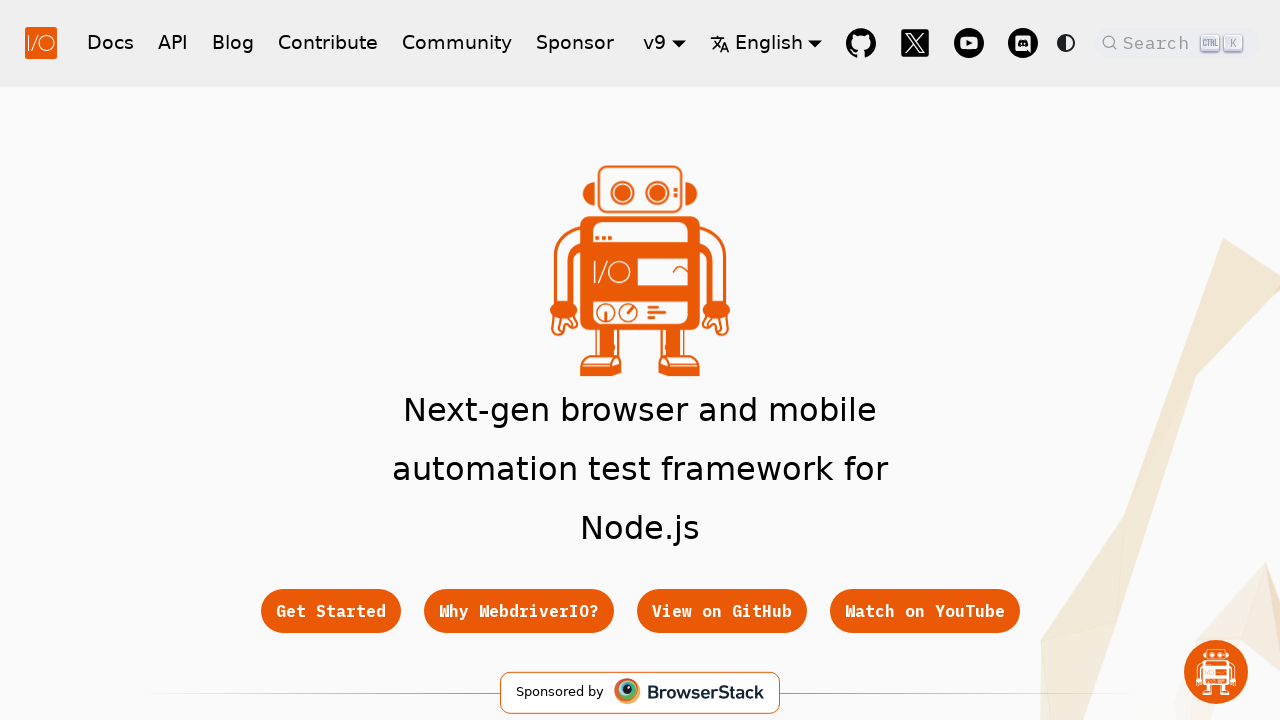

Located Get Started link in footer
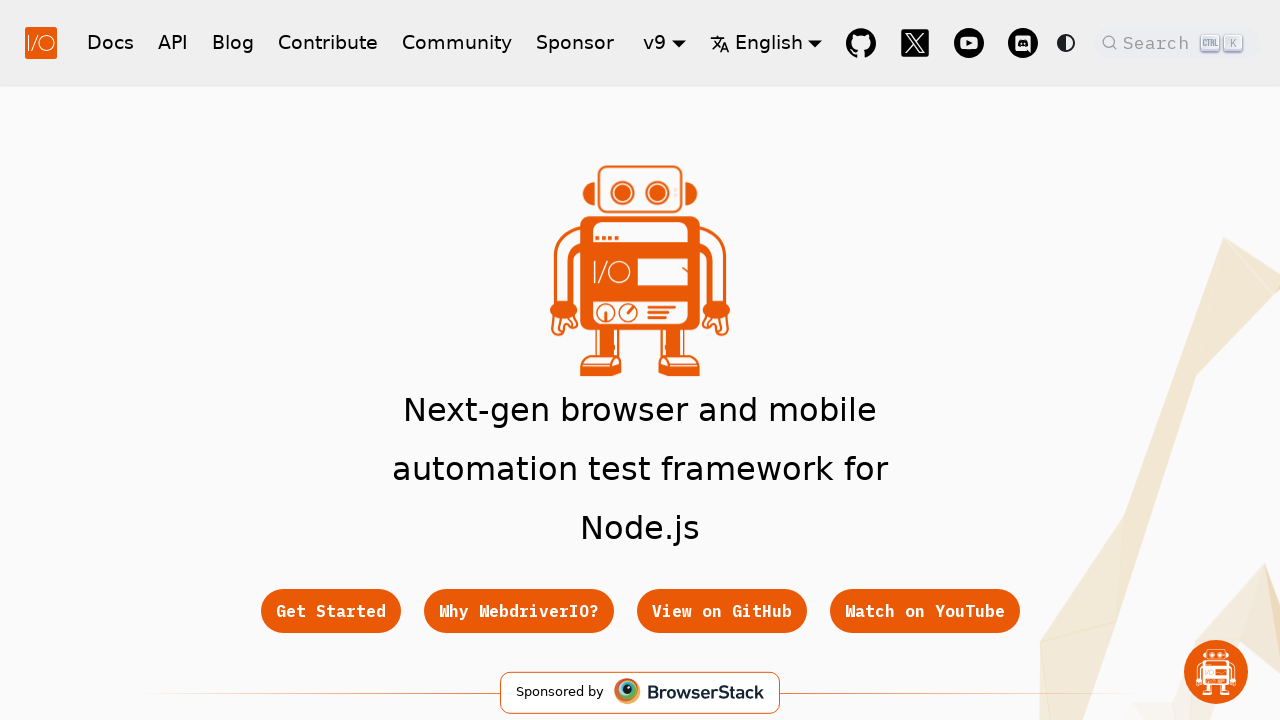

Scrolled to Get Started link in footer
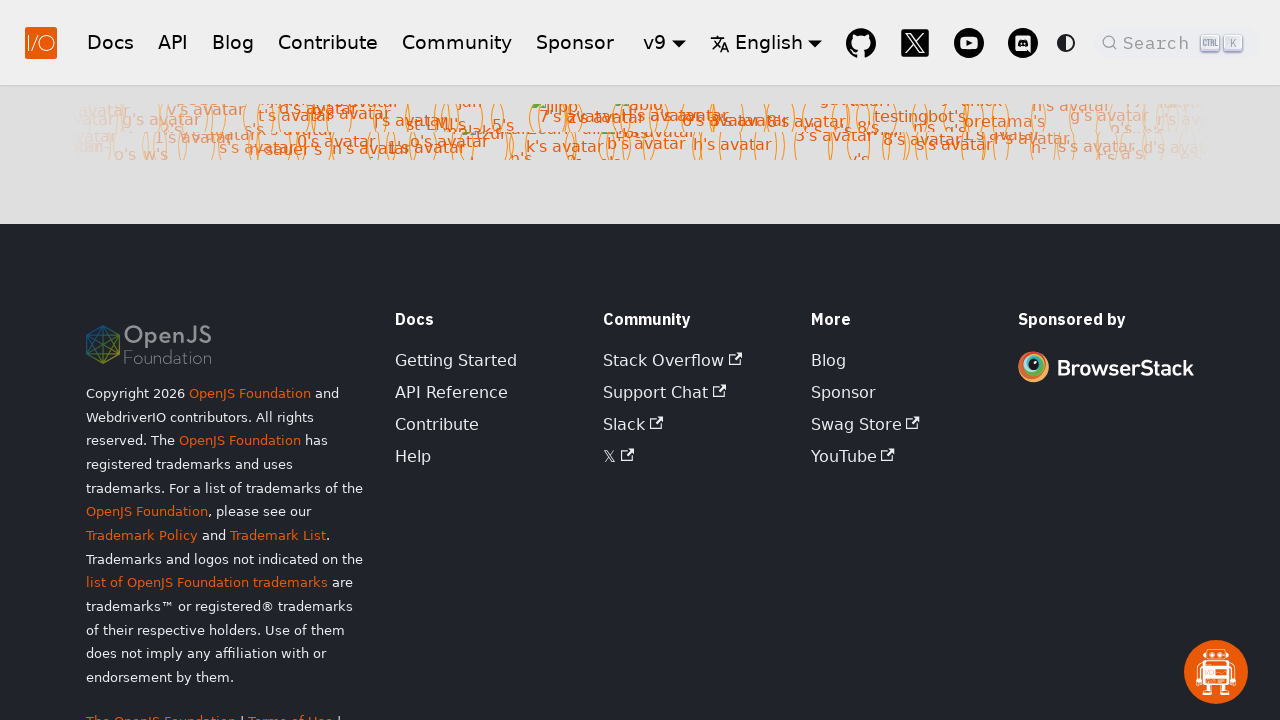

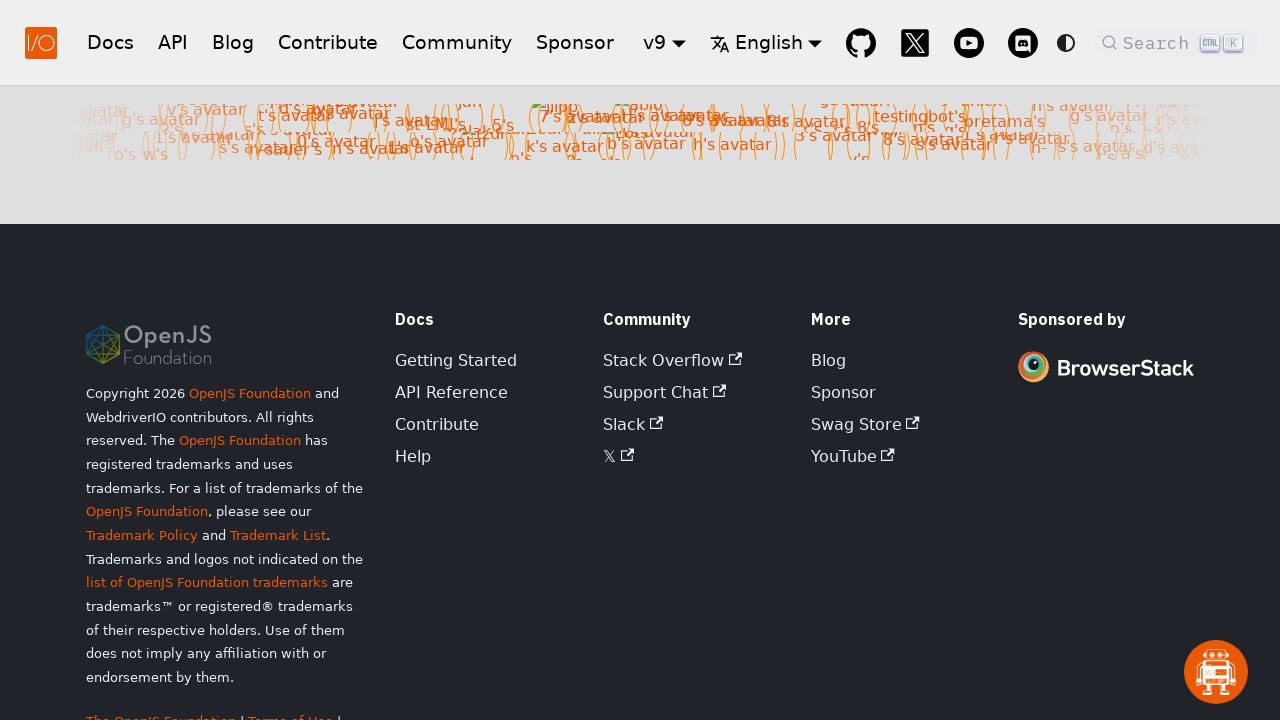